Tests jQuery UI drag and drop functionality by dragging an element from source to target within an iframe, then navigating to the Button page

Starting URL: https://jqueryui.com/droppable

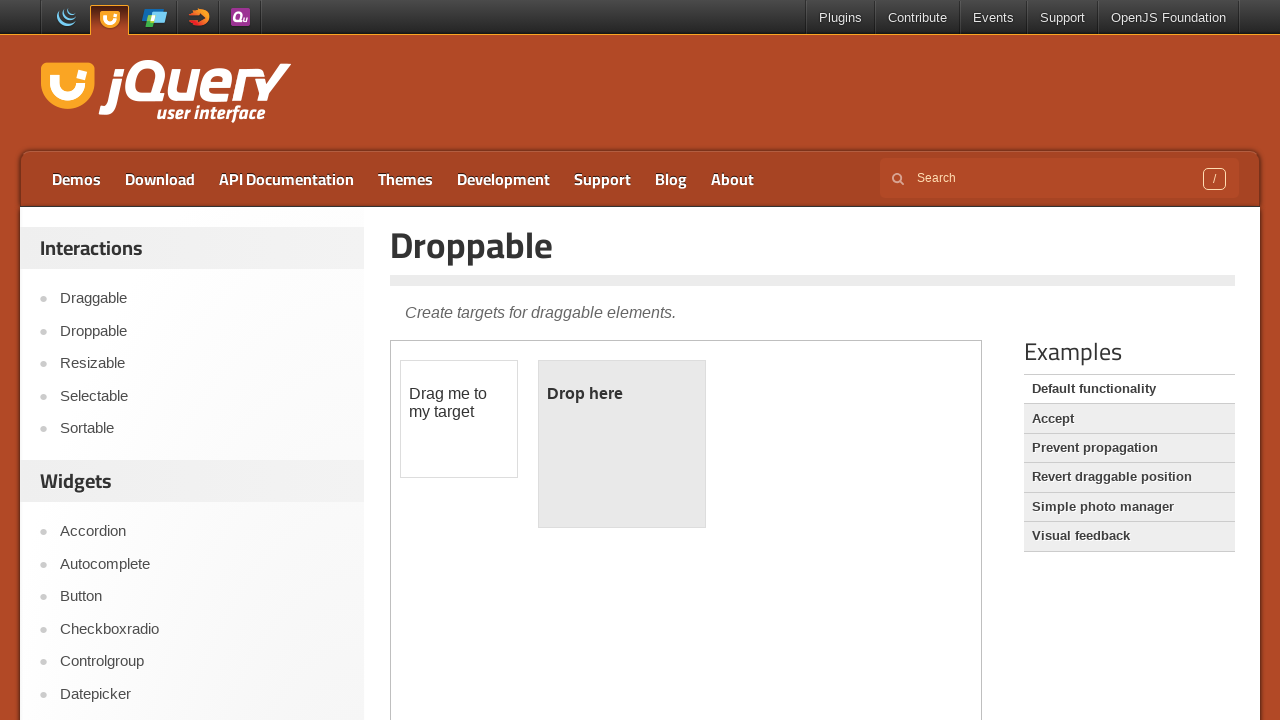

Located the first iframe containing drag and drop demo
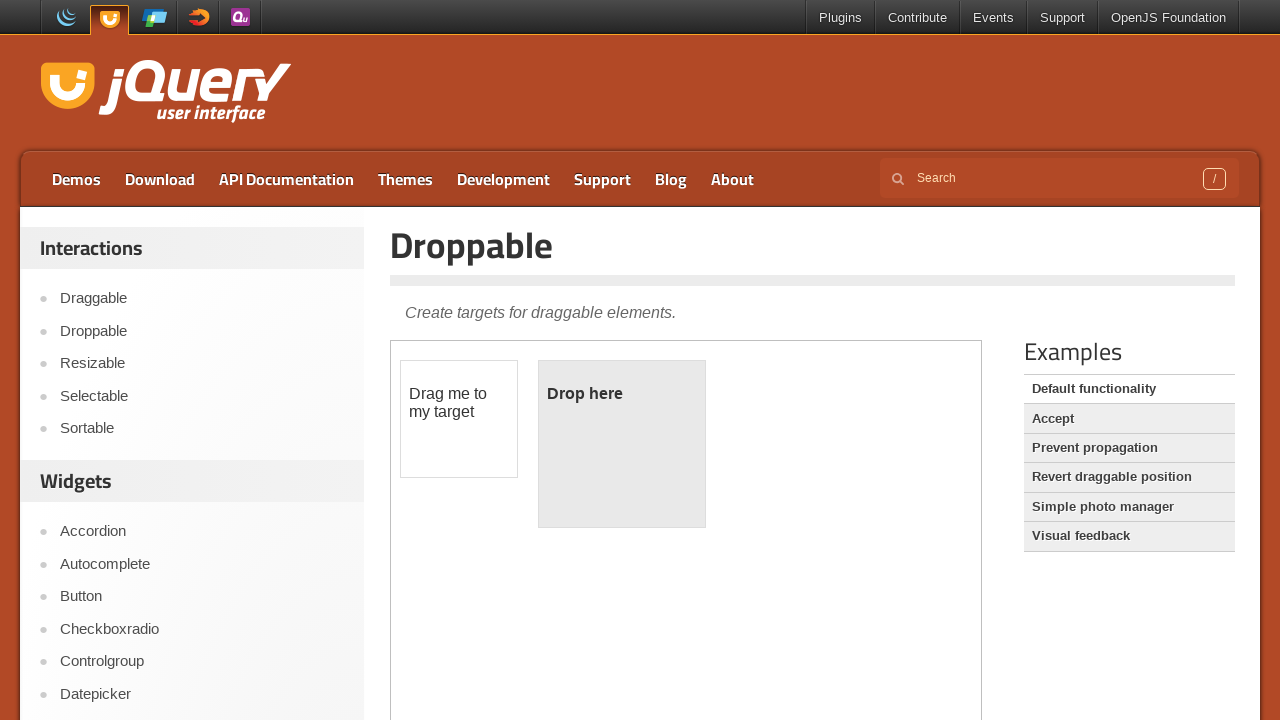

Located the draggable element with id 'draggable'
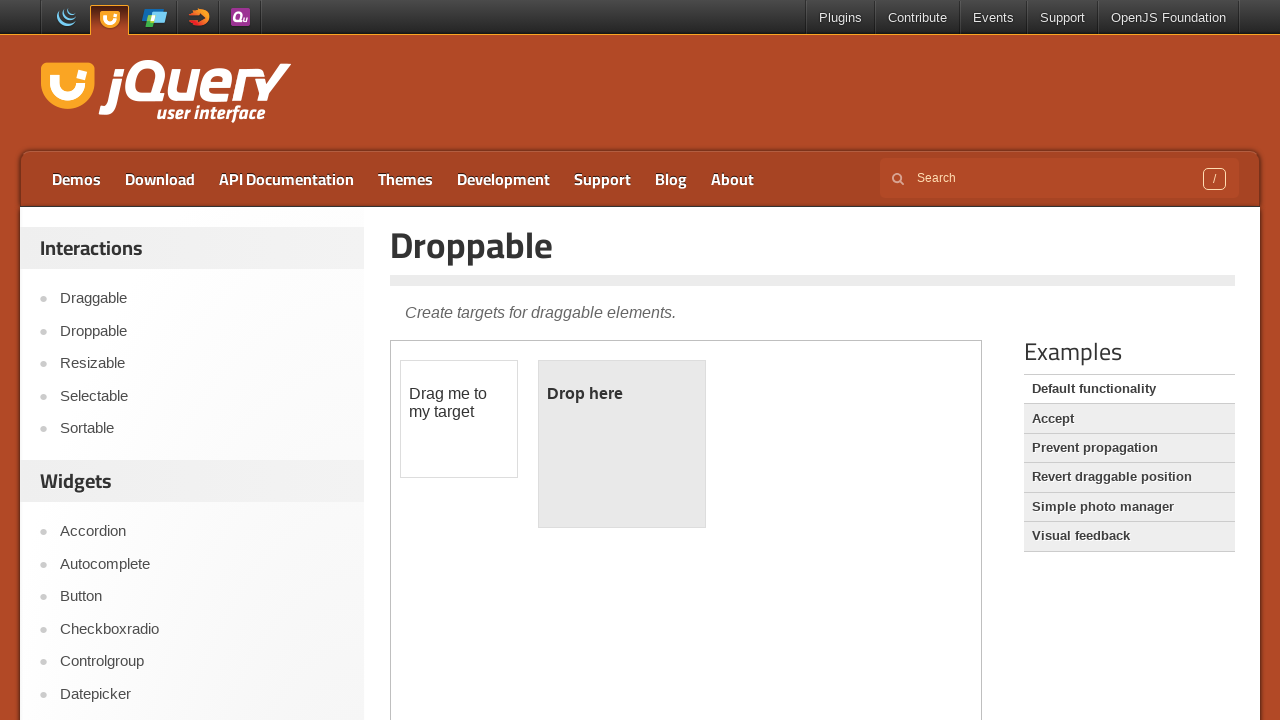

Located the droppable target element with id 'droppable'
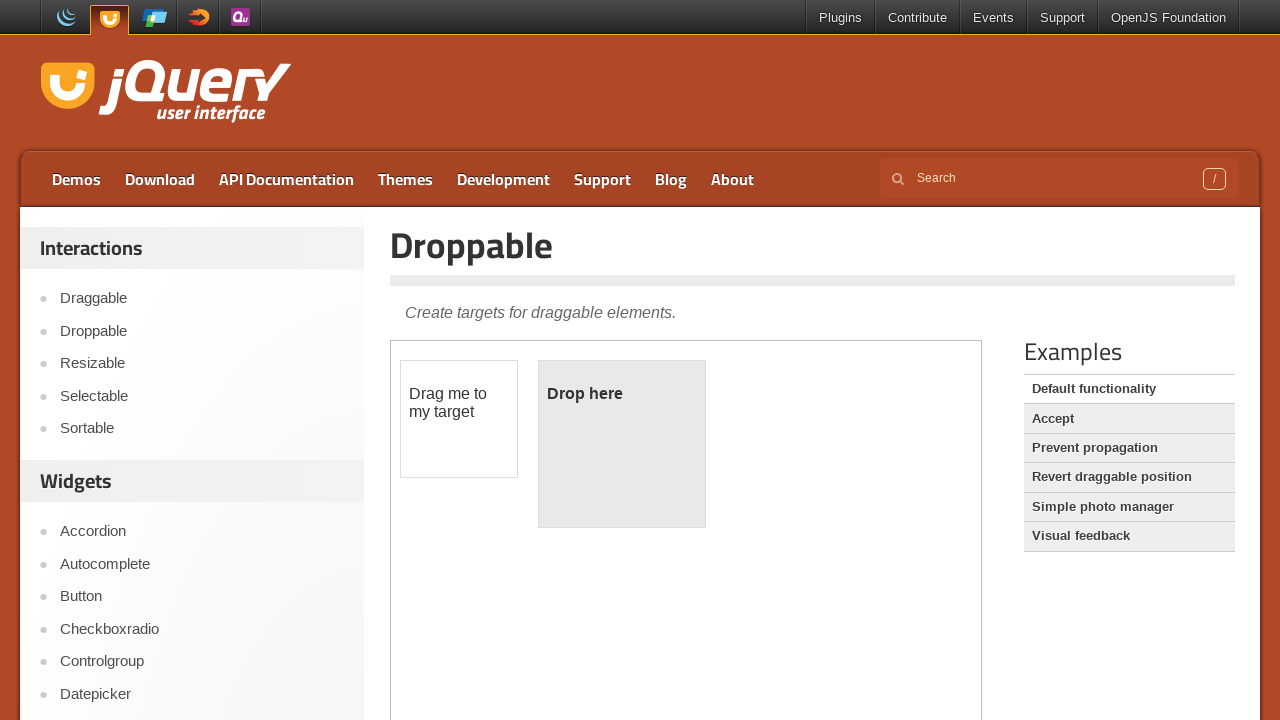

Dragged element from source to target within iframe at (622, 444)
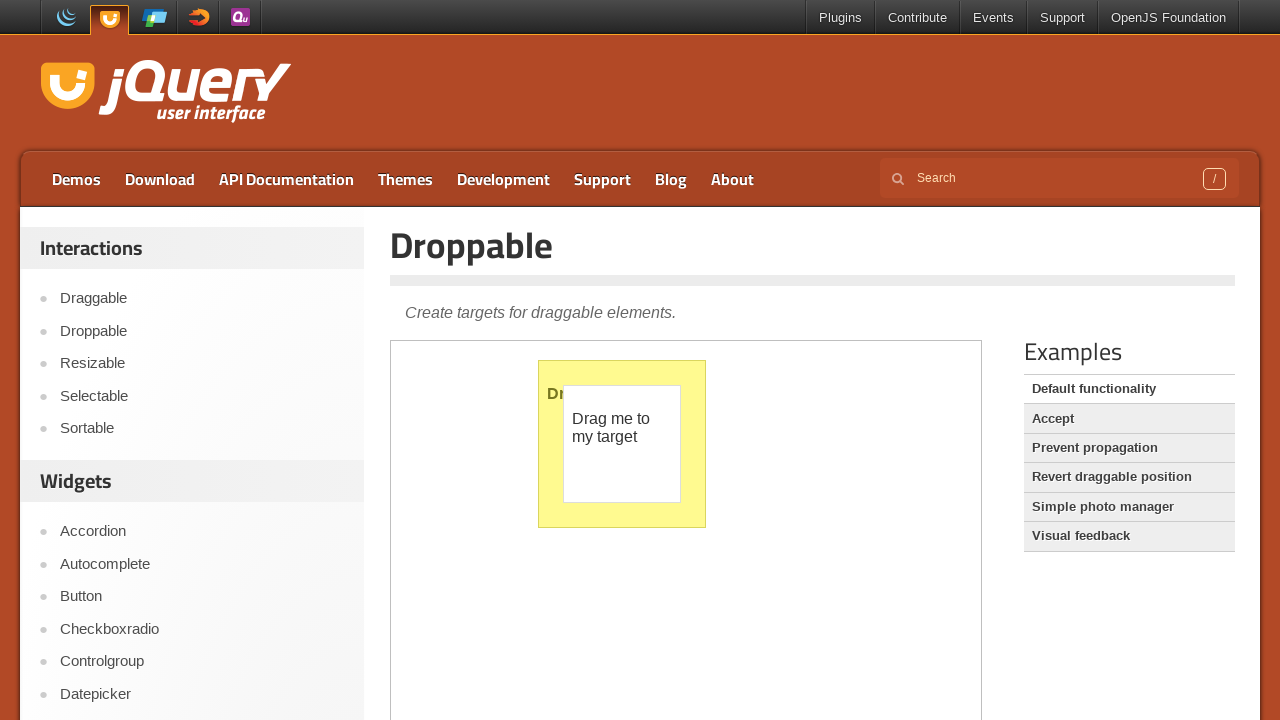

Clicked on the Button link in the main page at (202, 597) on xpath=//a[normalize-space()='Button']
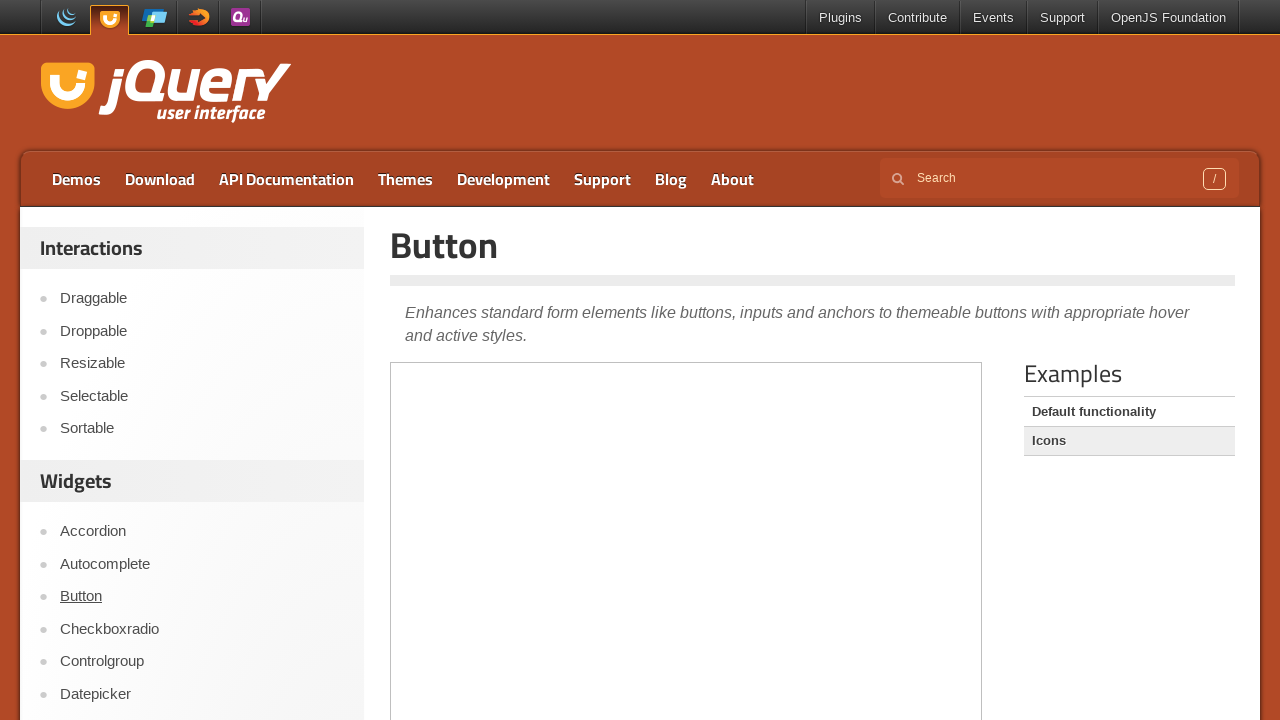

Button page loaded successfully (networkidle state reached)
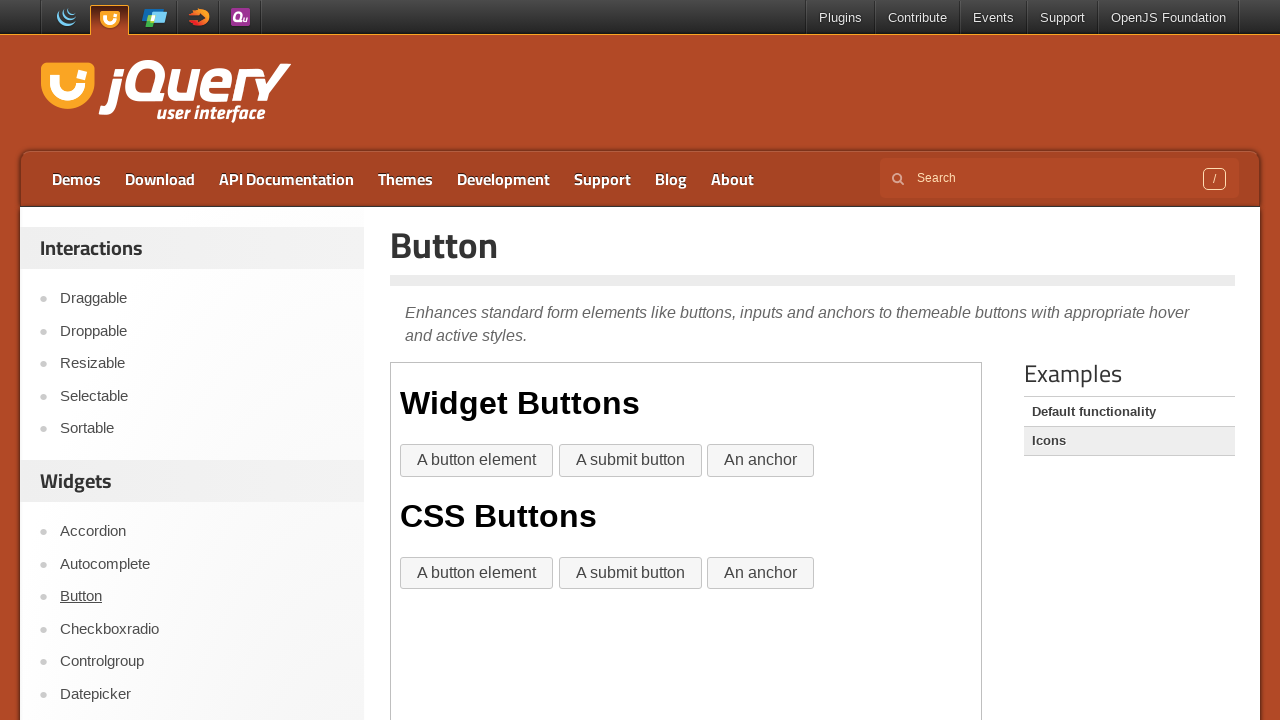

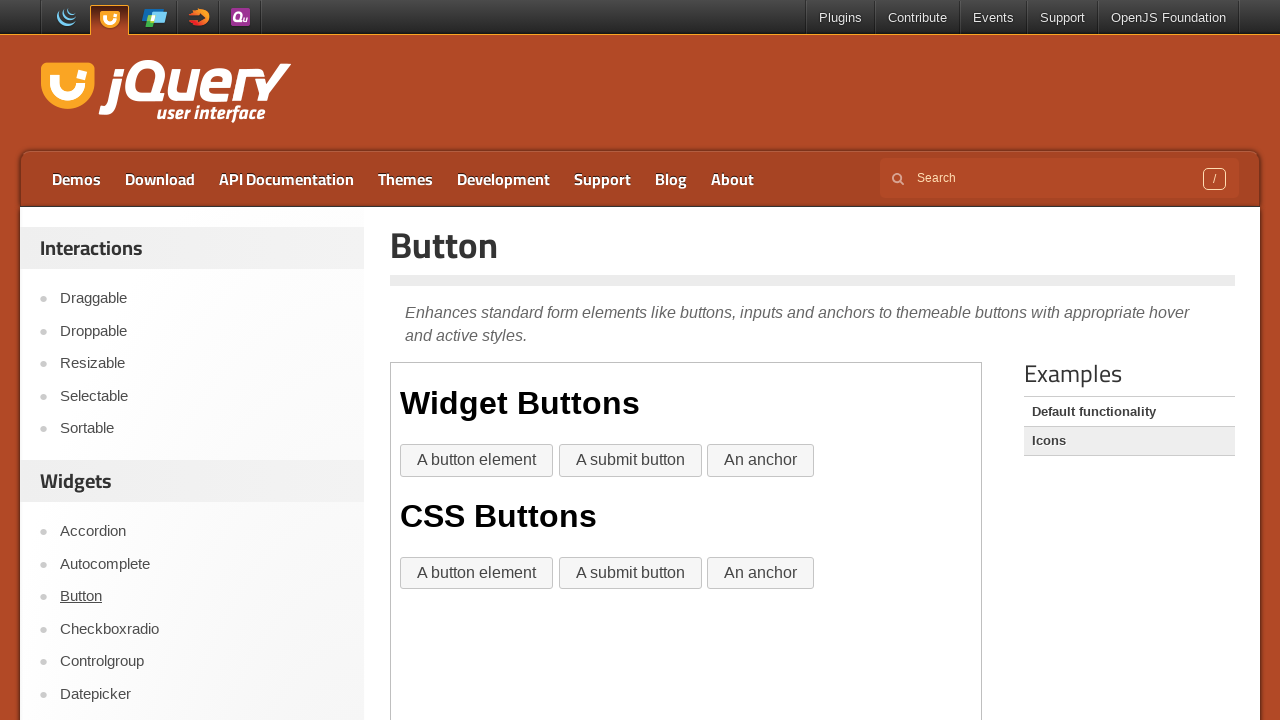